Tests handling JavaScript alerts by clicking a button that triggers an alert dialog and then accepting/dismissing it

Starting URL: https://formy-project.herokuapp.com/switch-window

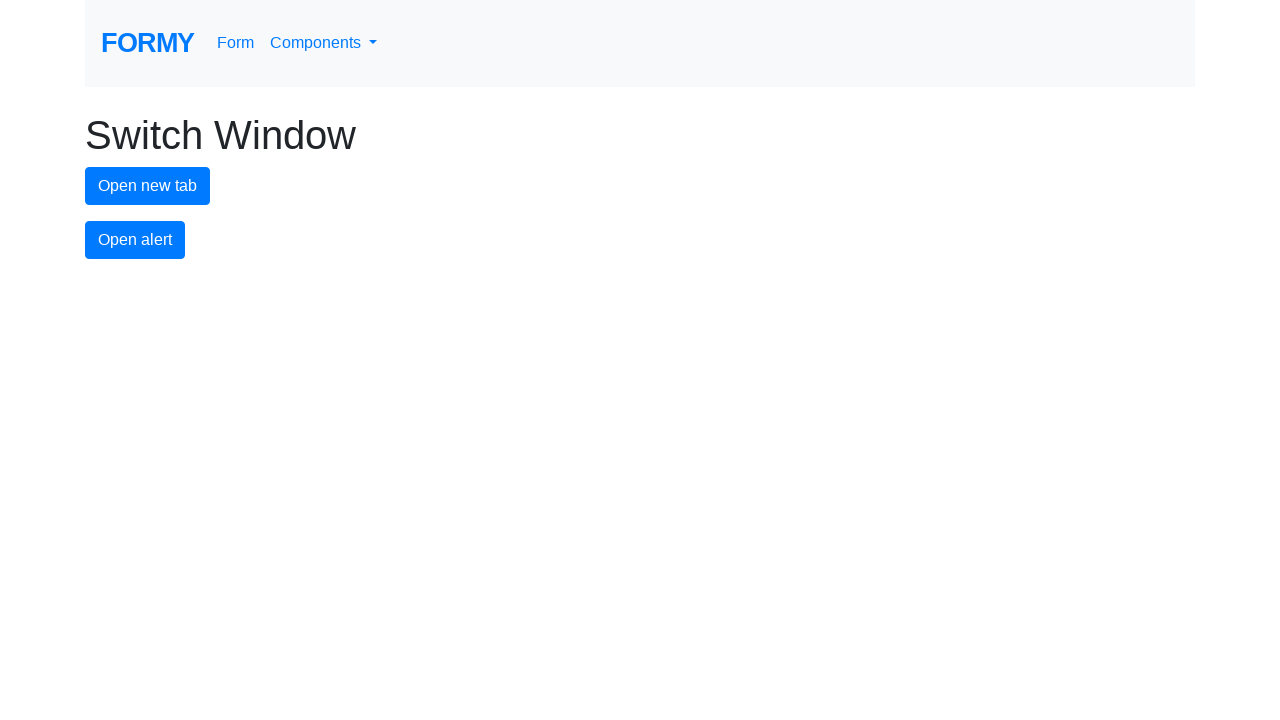

Clicked alert button to trigger JavaScript alert at (135, 240) on #alert-button
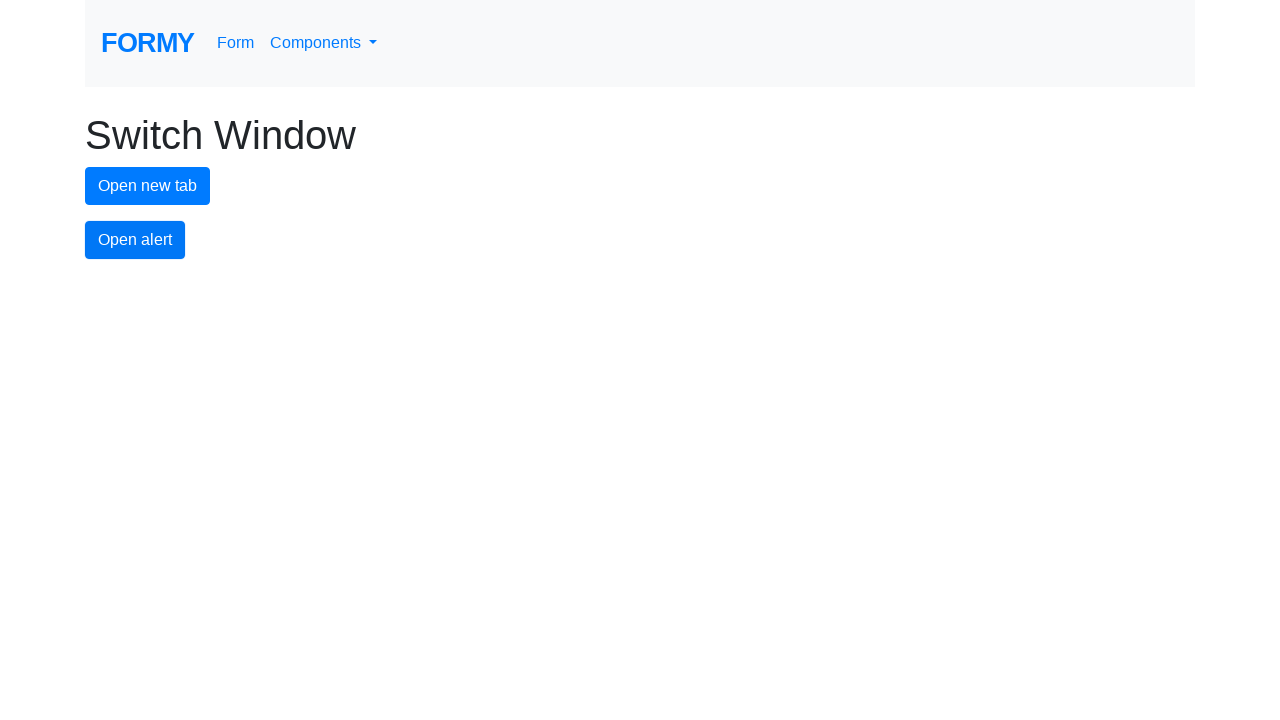

Set up dialog handler to accept alerts
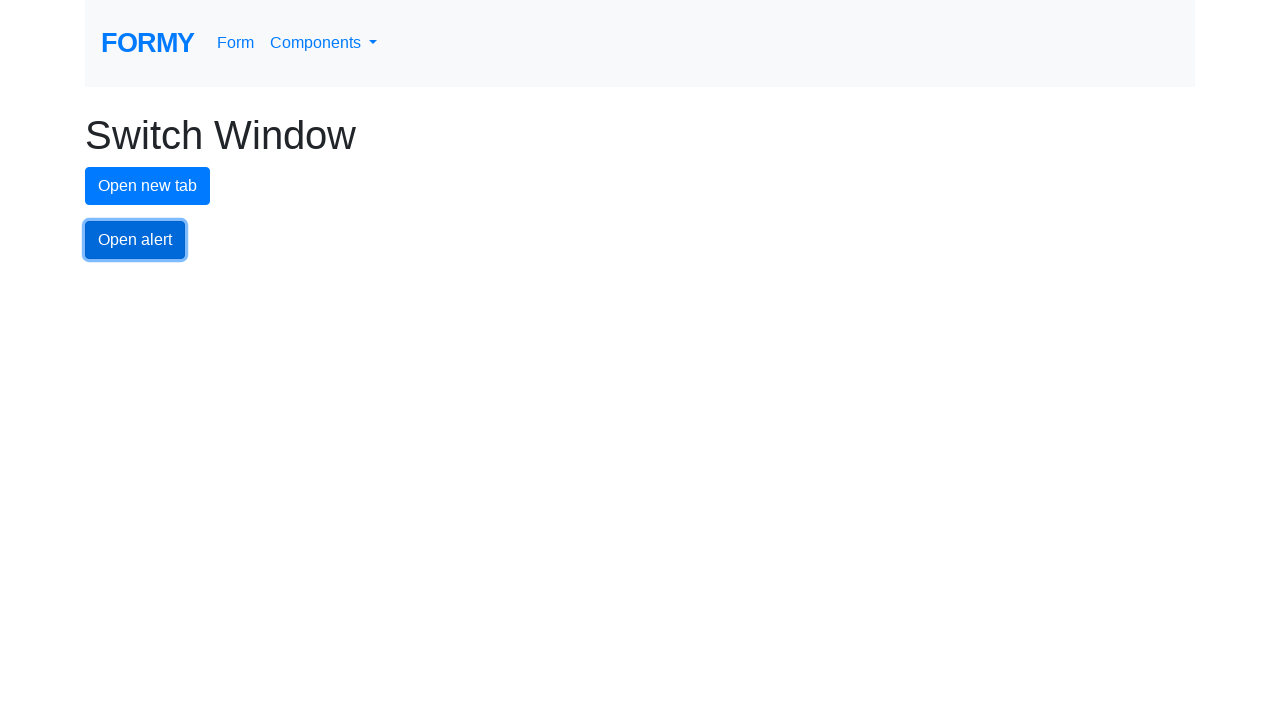

Set up one-time dialog handler to accept next alert
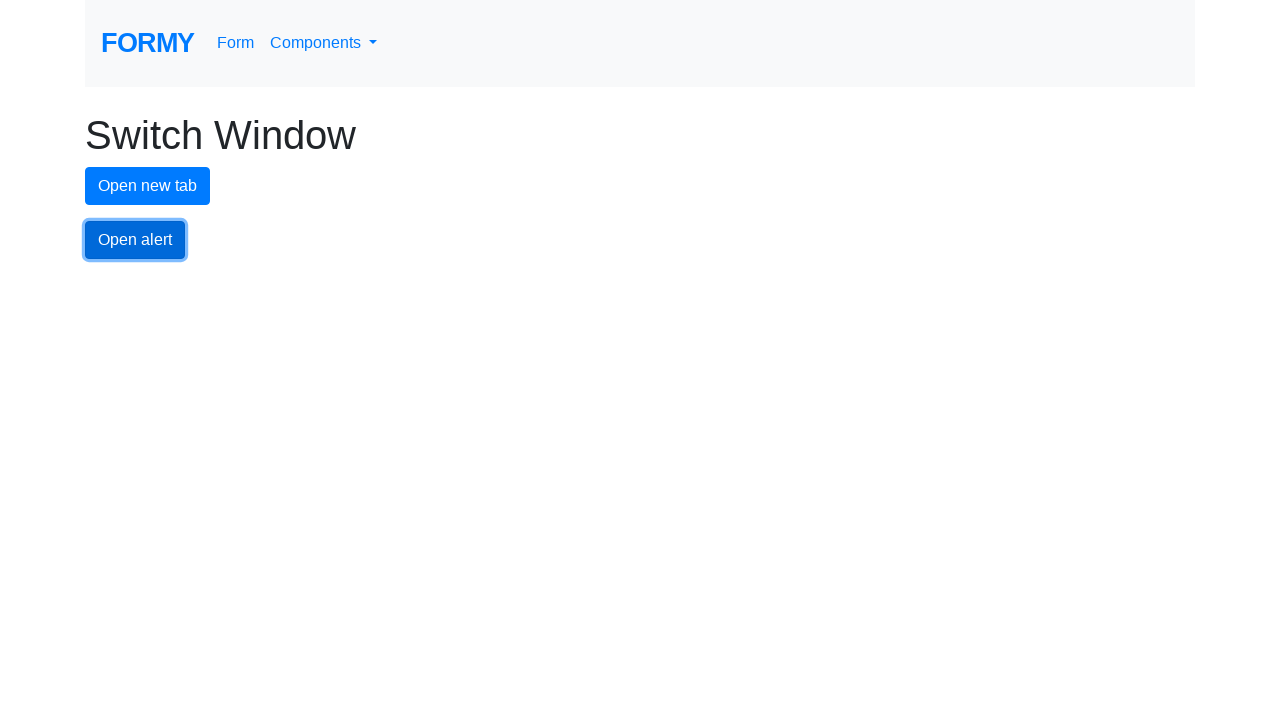

Clicked alert button to trigger alert dialog at (135, 240) on #alert-button
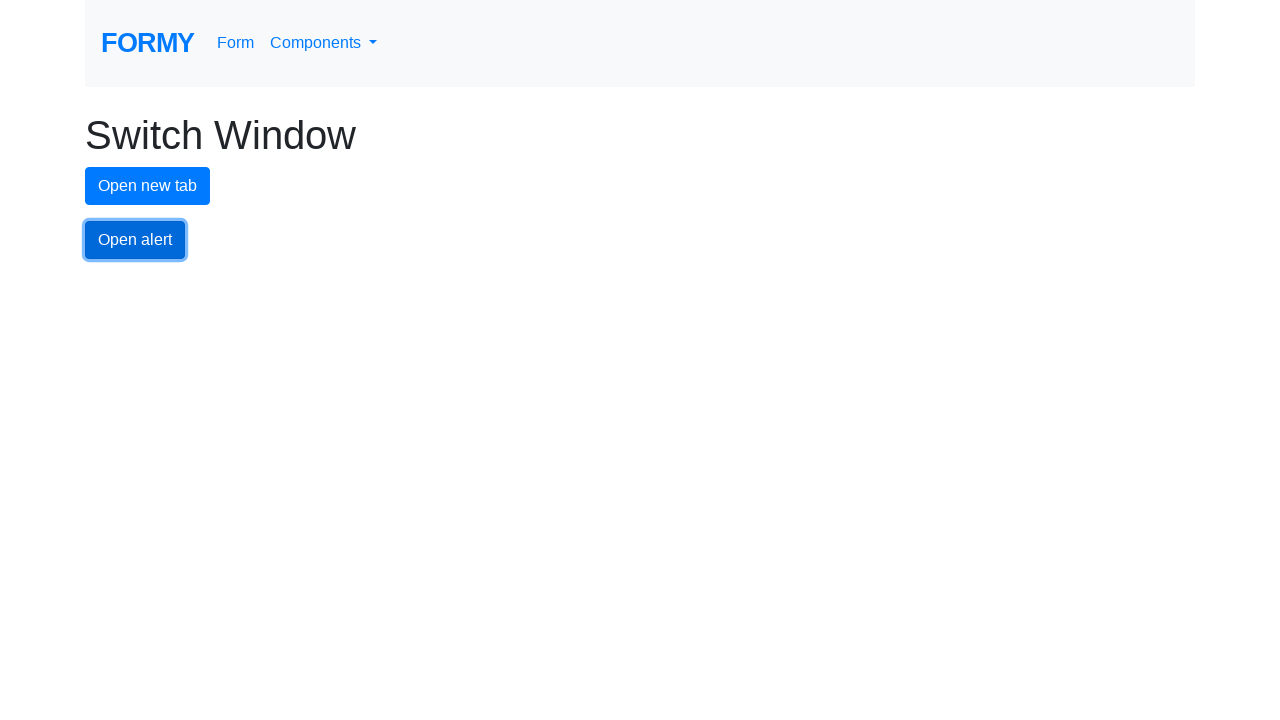

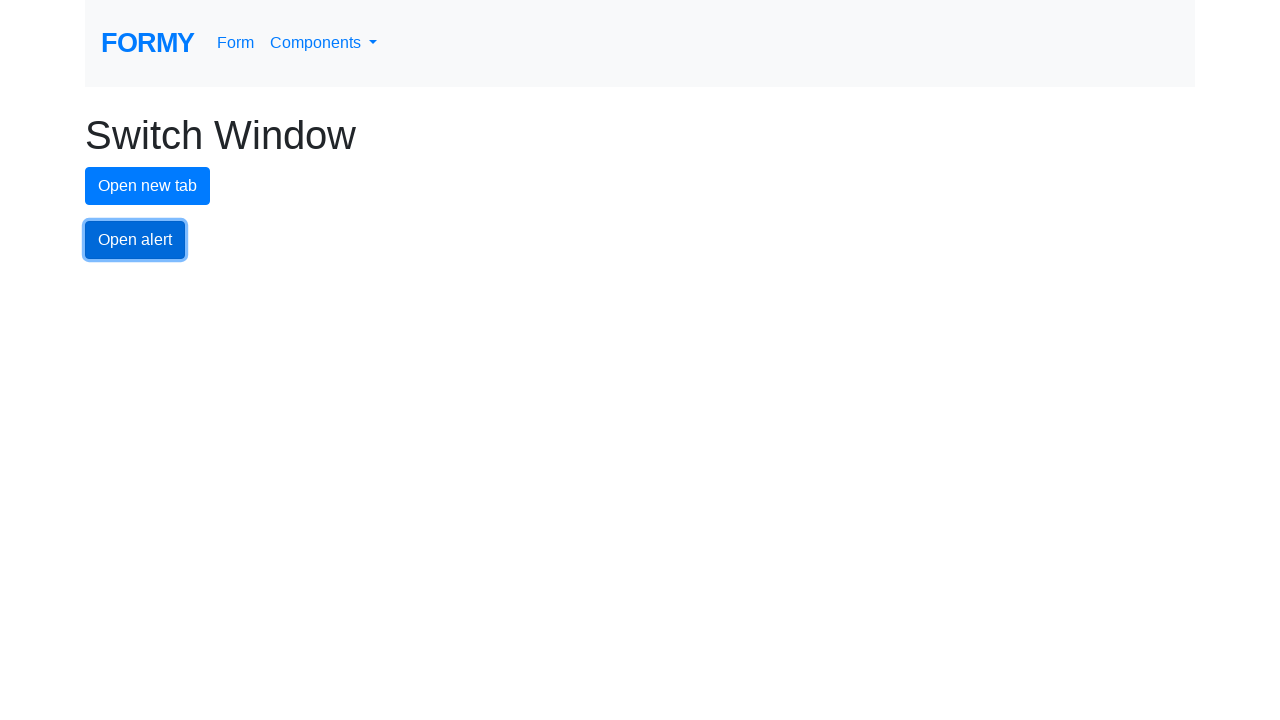